Tests auto-suggest dropdown functionality by typing a partial country name and selecting "India" from the autocomplete suggestions that appear.

Starting URL: https://rahulshettyacademy.com/dropdownsPractise/

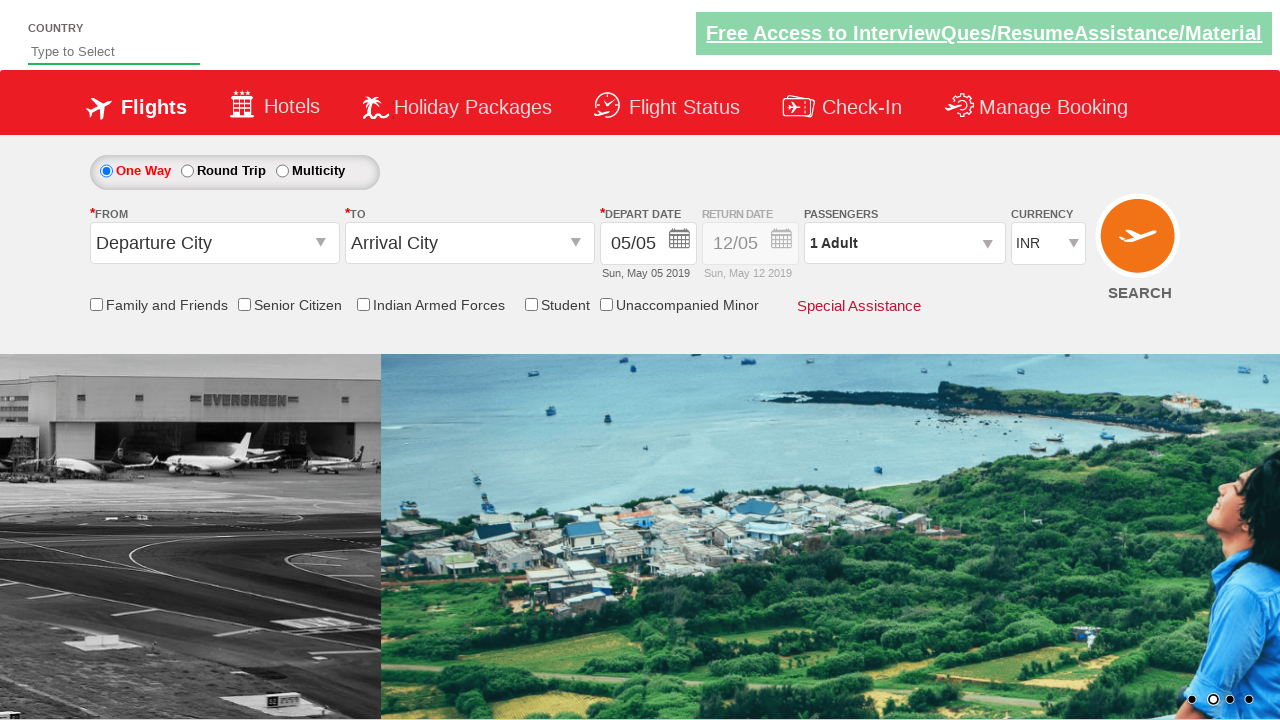

Typed 'ind' in autosuggest field to trigger dropdown on #autosuggest
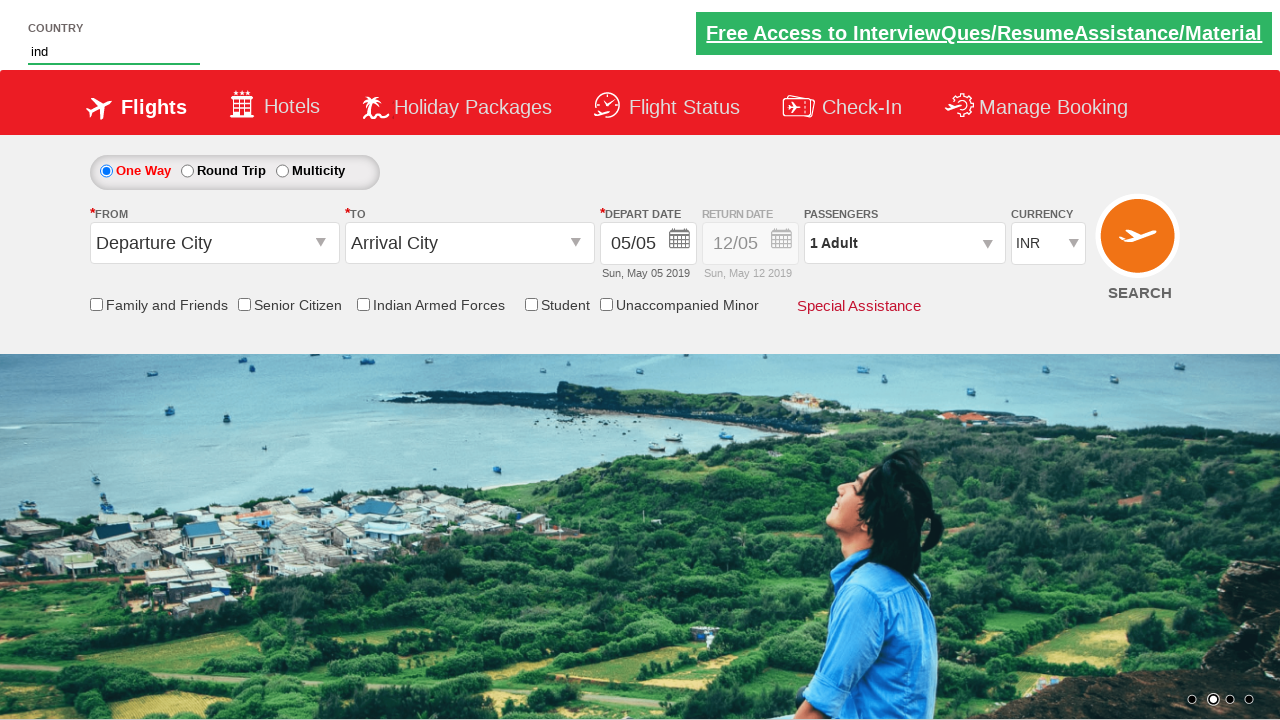

Autocomplete suggestions appeared
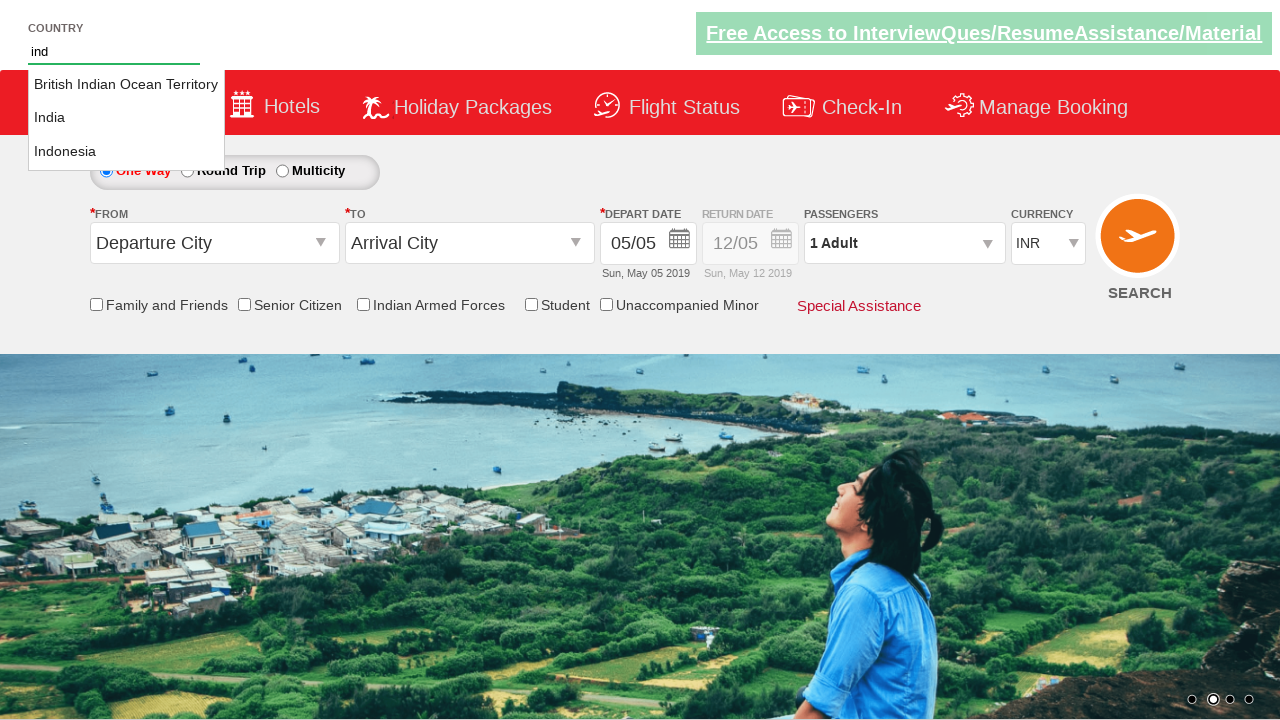

Retrieved all autocomplete suggestion options
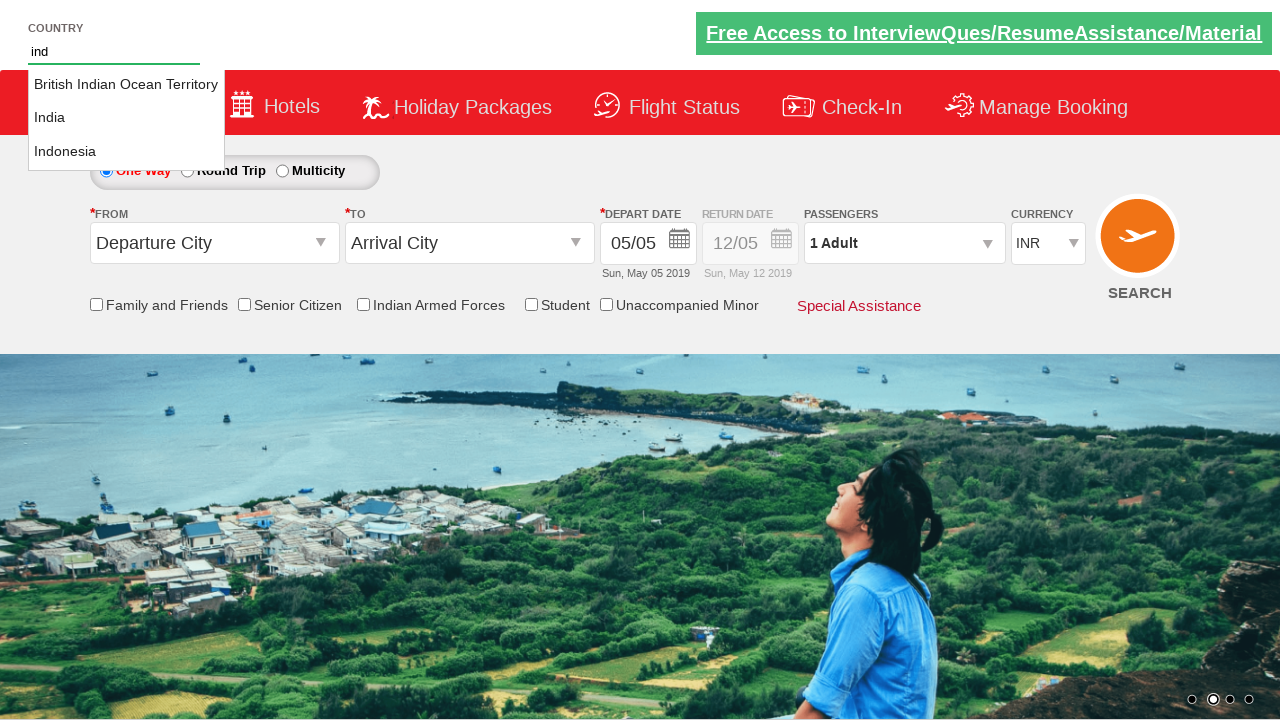

Selected 'India' from autocomplete suggestions at (126, 118) on li.ui-menu-item a >> nth=1
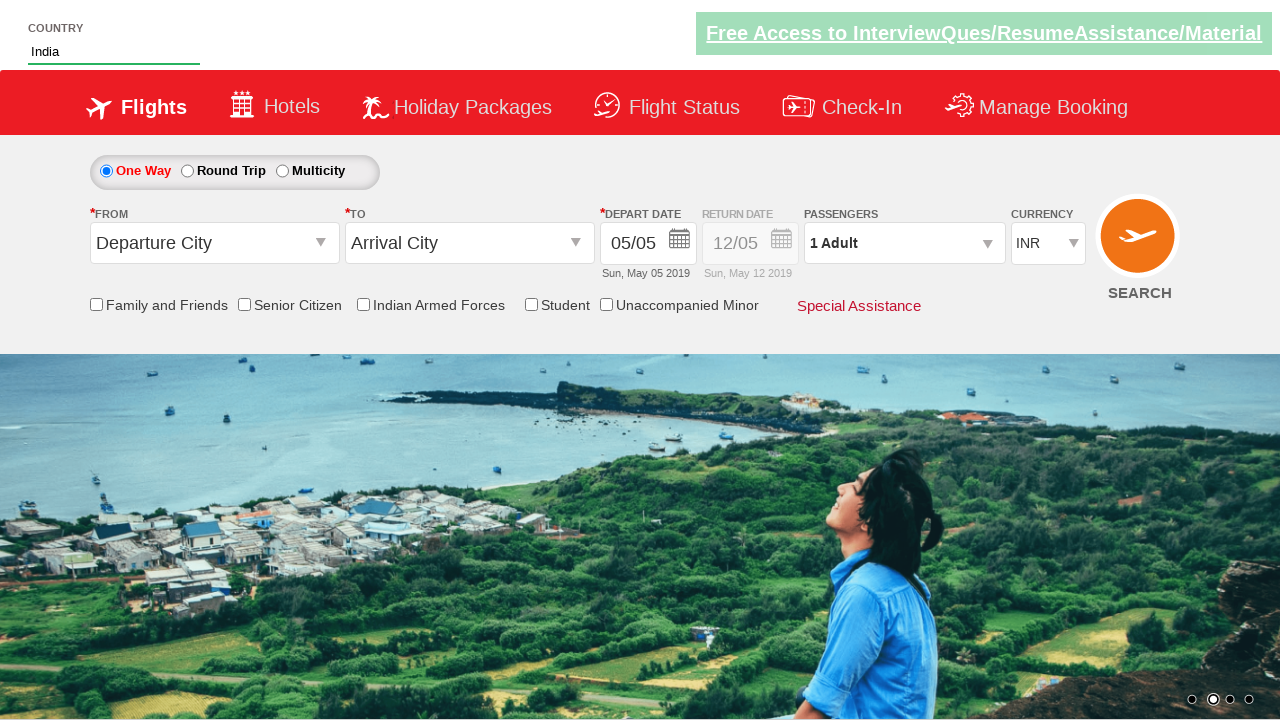

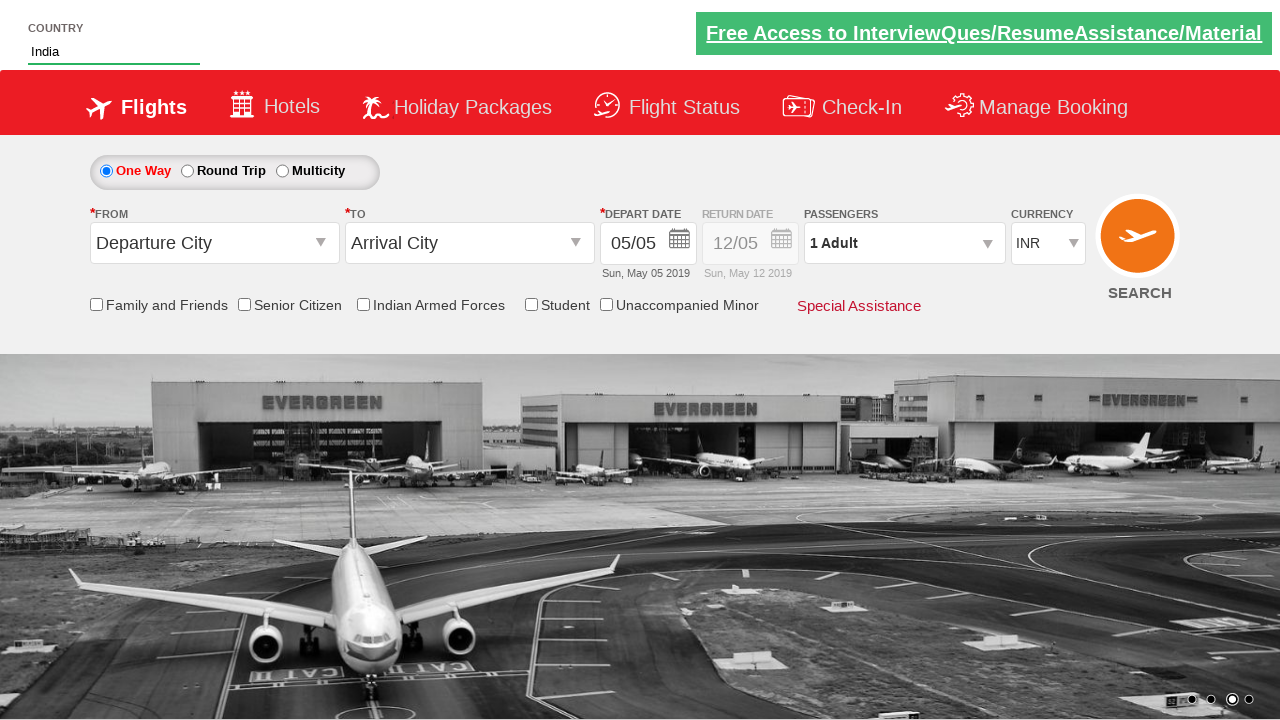